Tests dropdown selection using the select method to choose an option by visible text

Starting URL: http://the-internet.herokuapp.com/dropdown

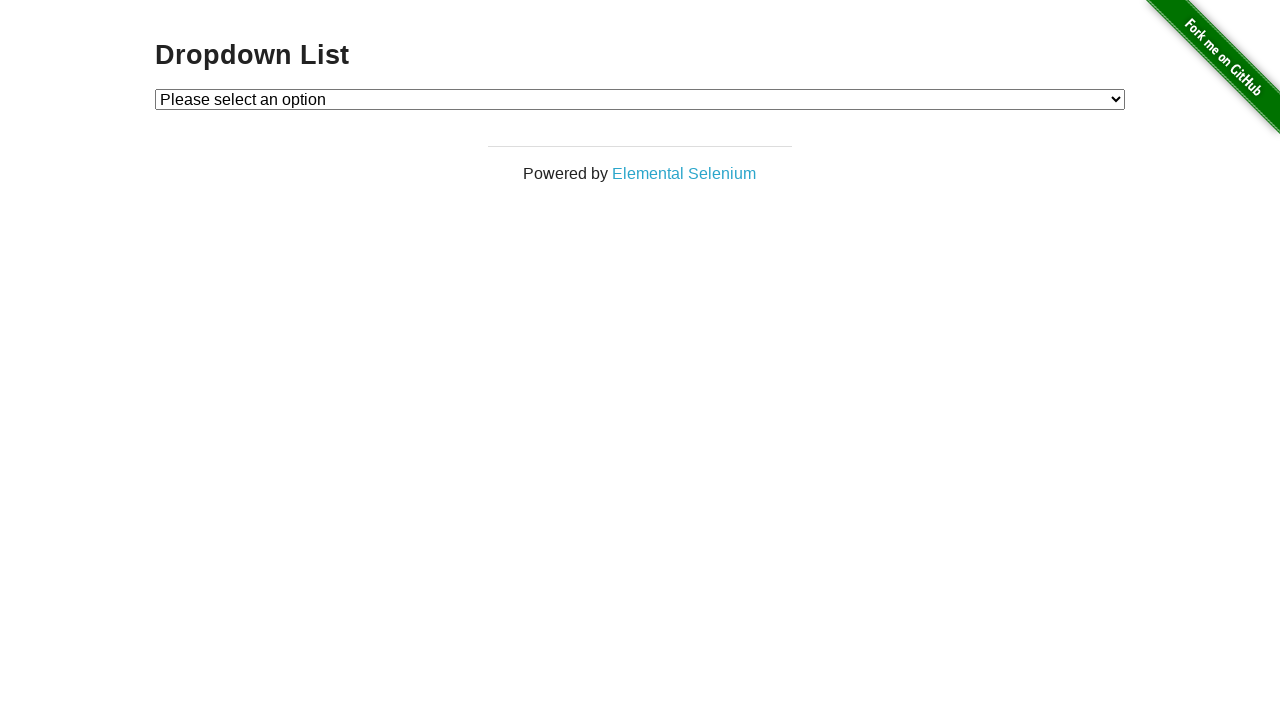

Navigated to dropdown test page
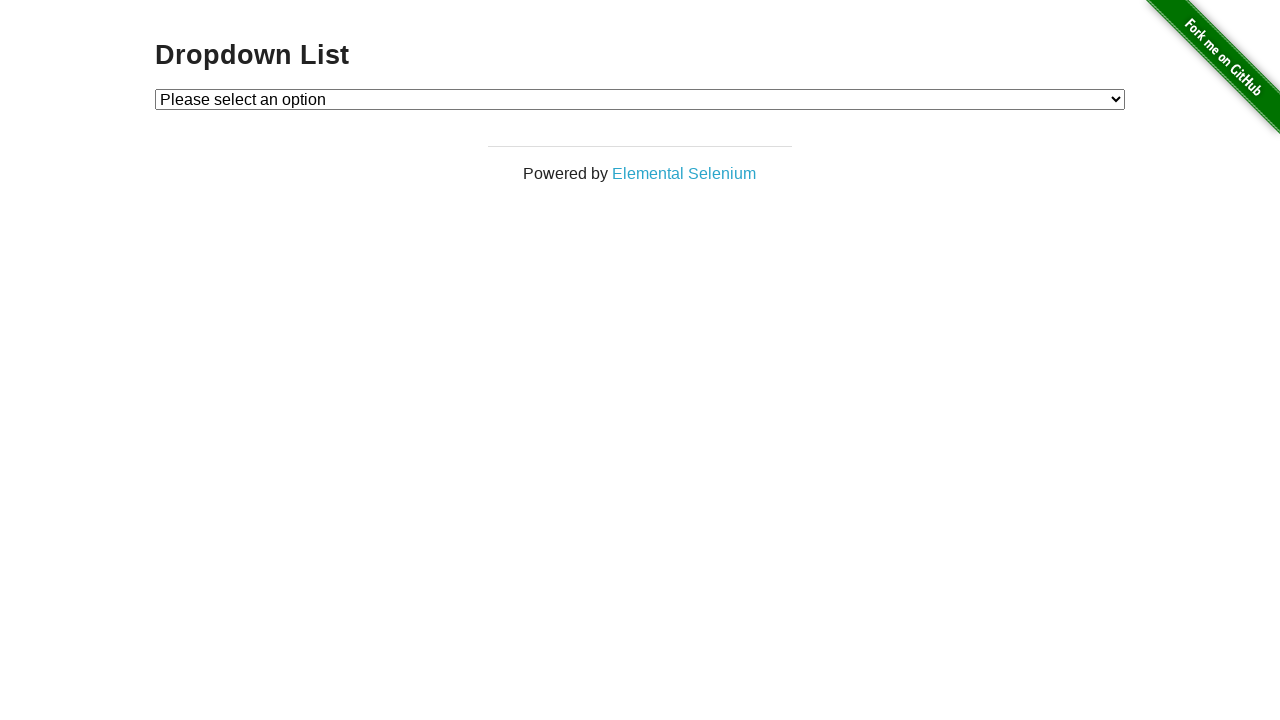

Selected 'Option 1' from dropdown using select method on #dropdown
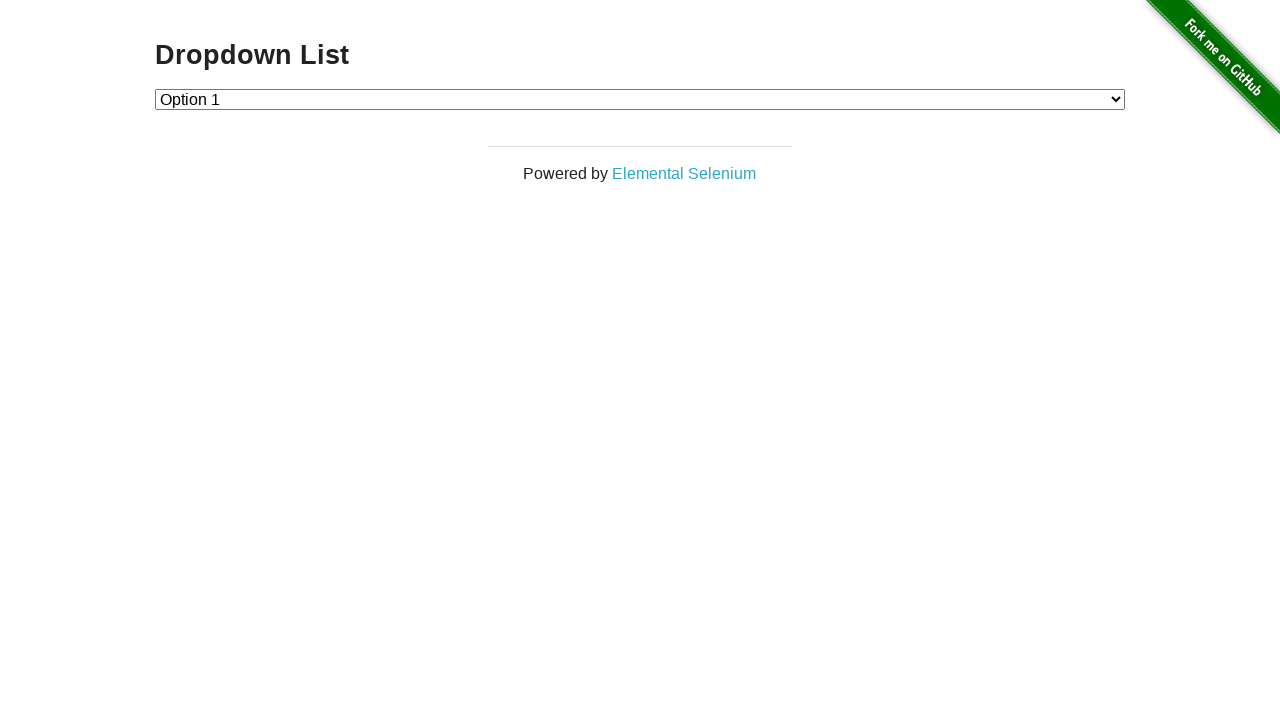

Retrieved selected dropdown value
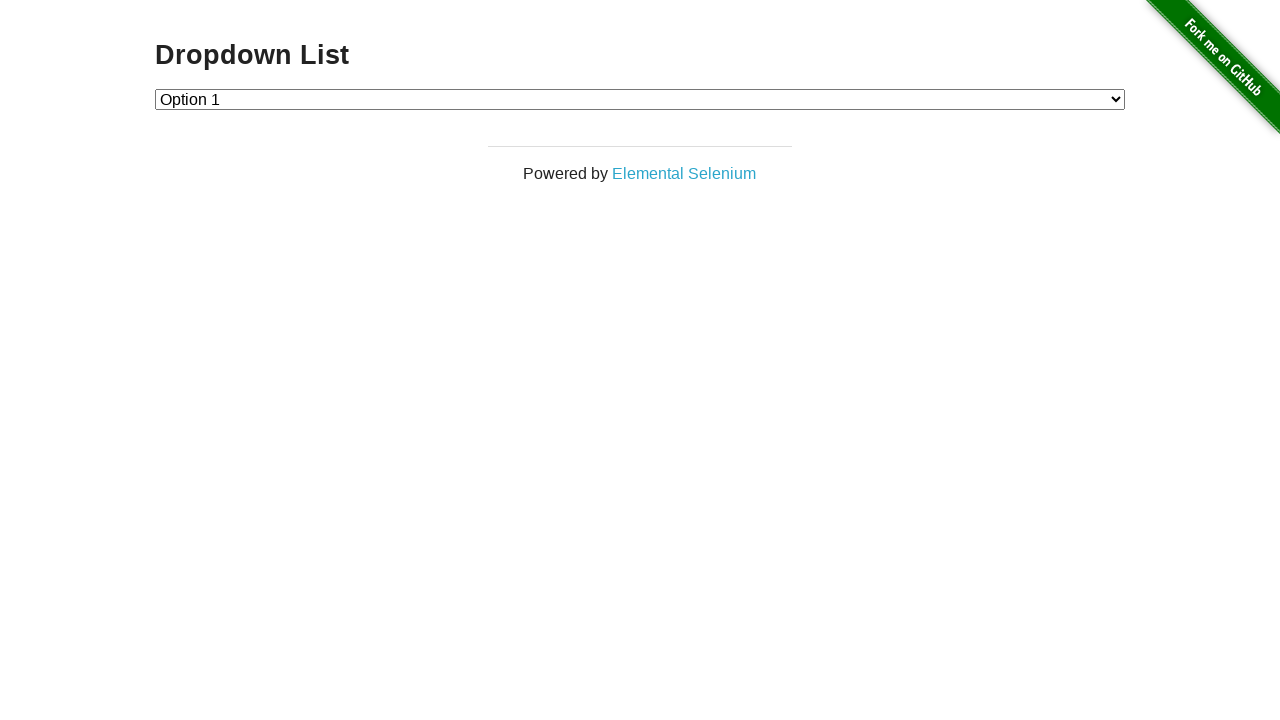

Retrieved selected dropdown text content
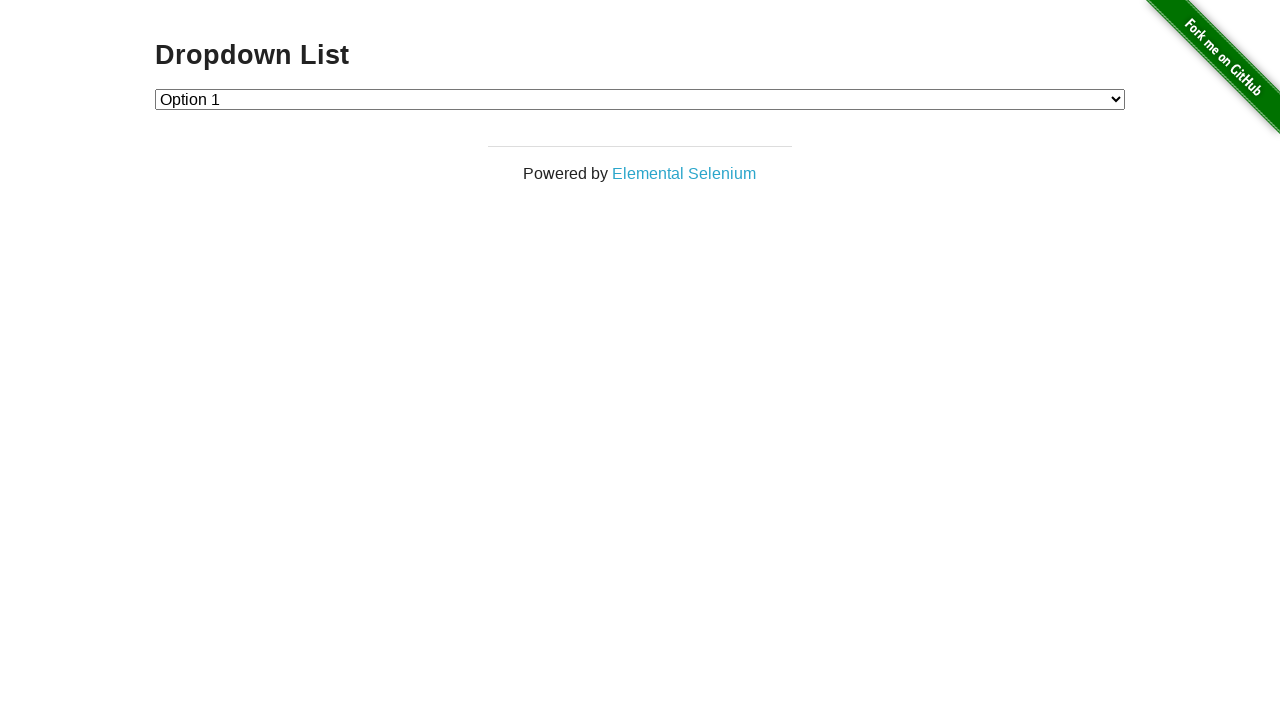

Verified that 'Option 1' was successfully selected
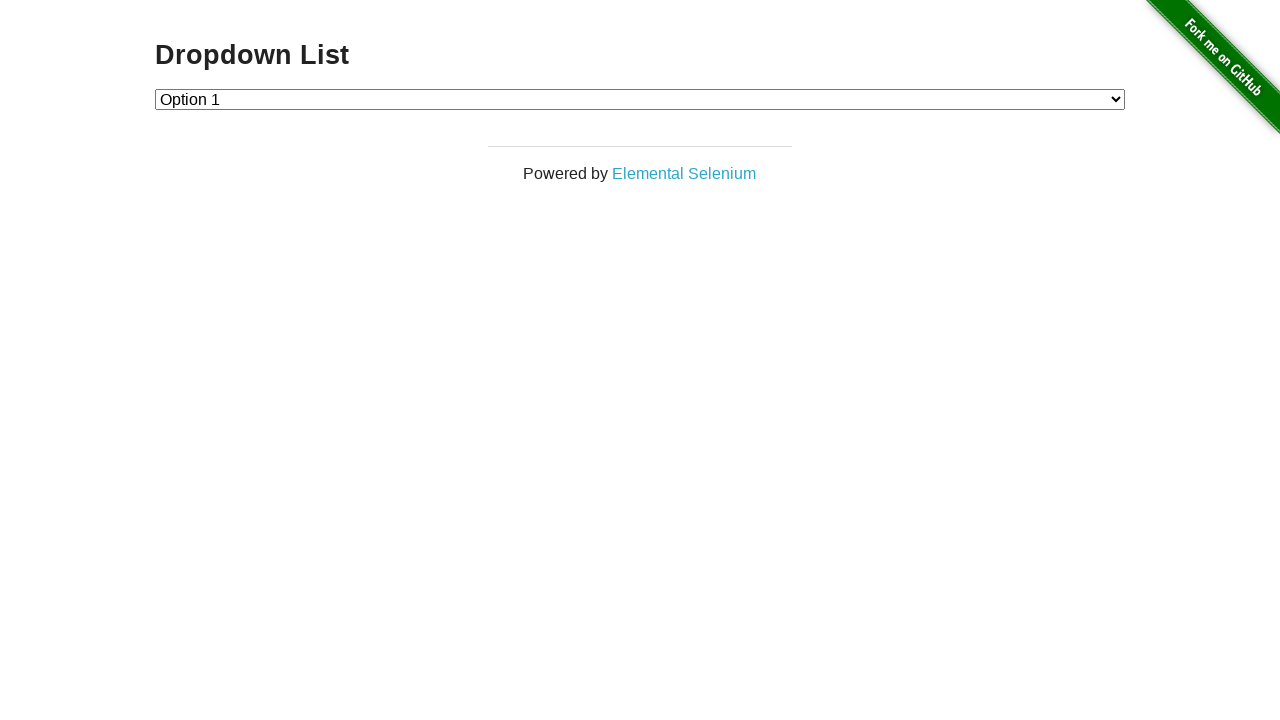

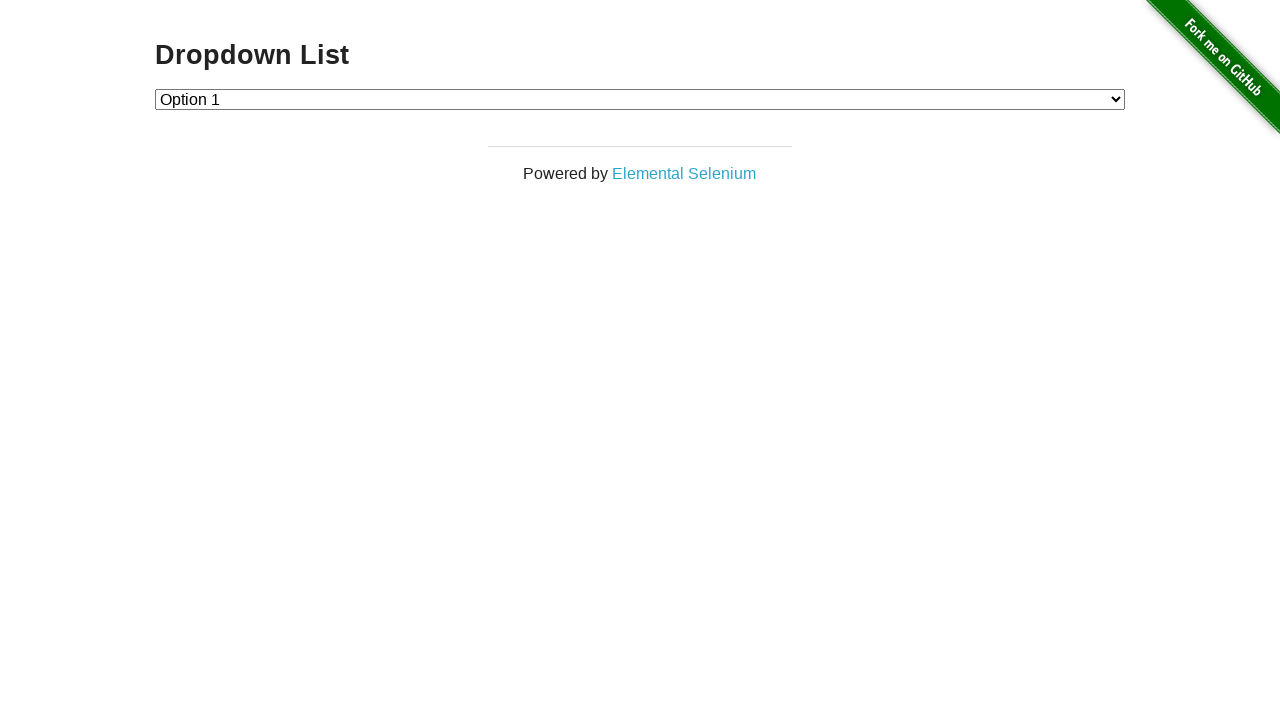